Tests handling of a JavaScript confirm dialog by clicking a button to trigger the confirm box and accepting it

Starting URL: https://testautomationpractice.blogspot.com/

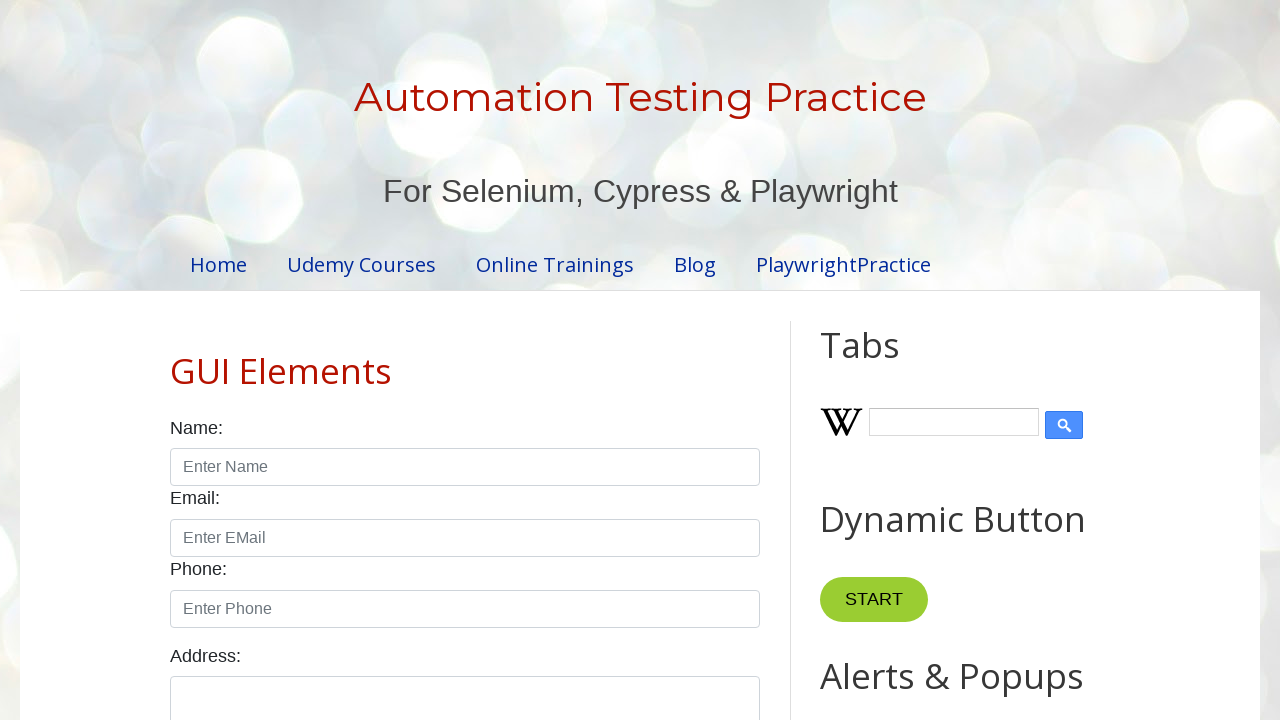

Accepted confirm dialog by clicking OK
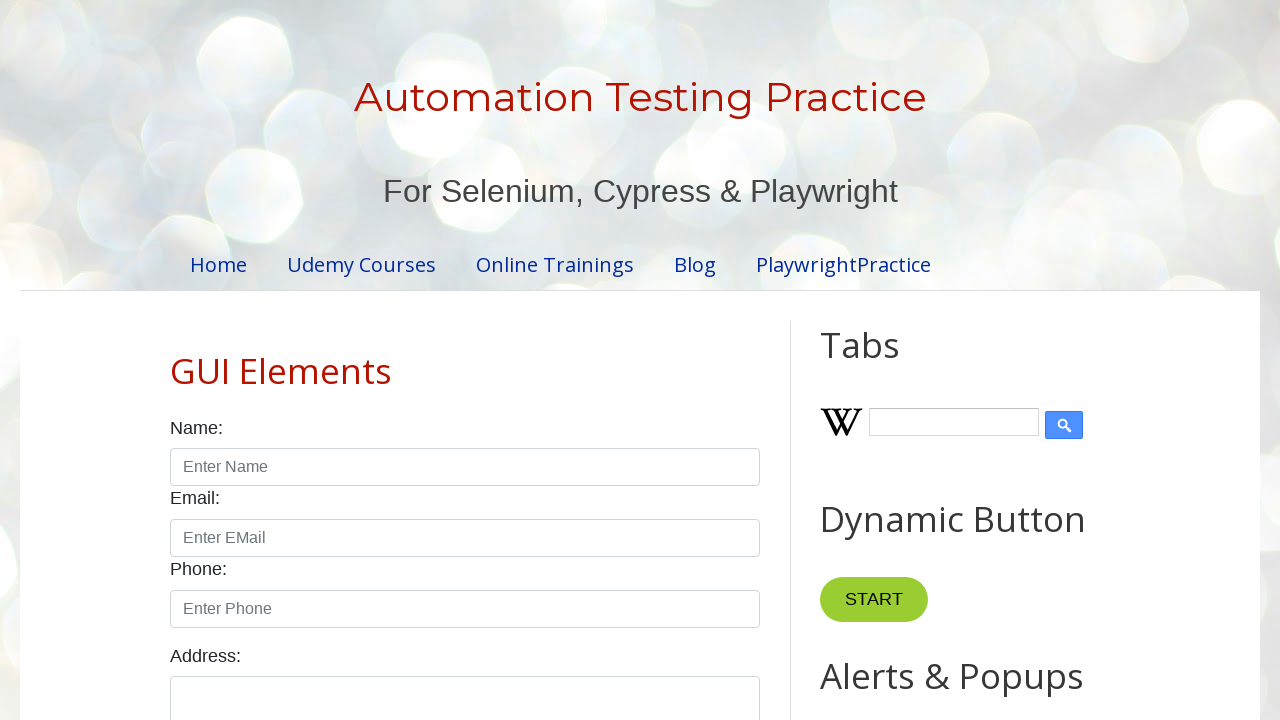

Clicked confirm button to trigger dialog at (912, 360) on #confirmBtn
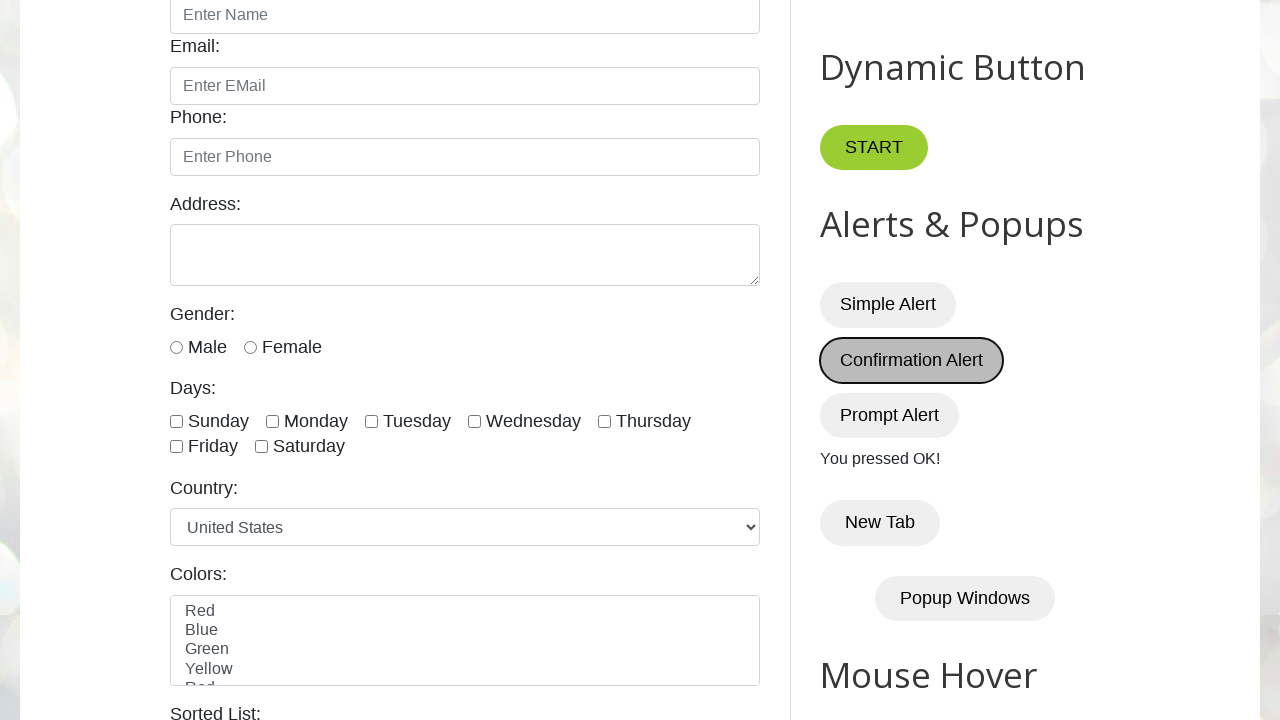

Waited for dialog to be processed
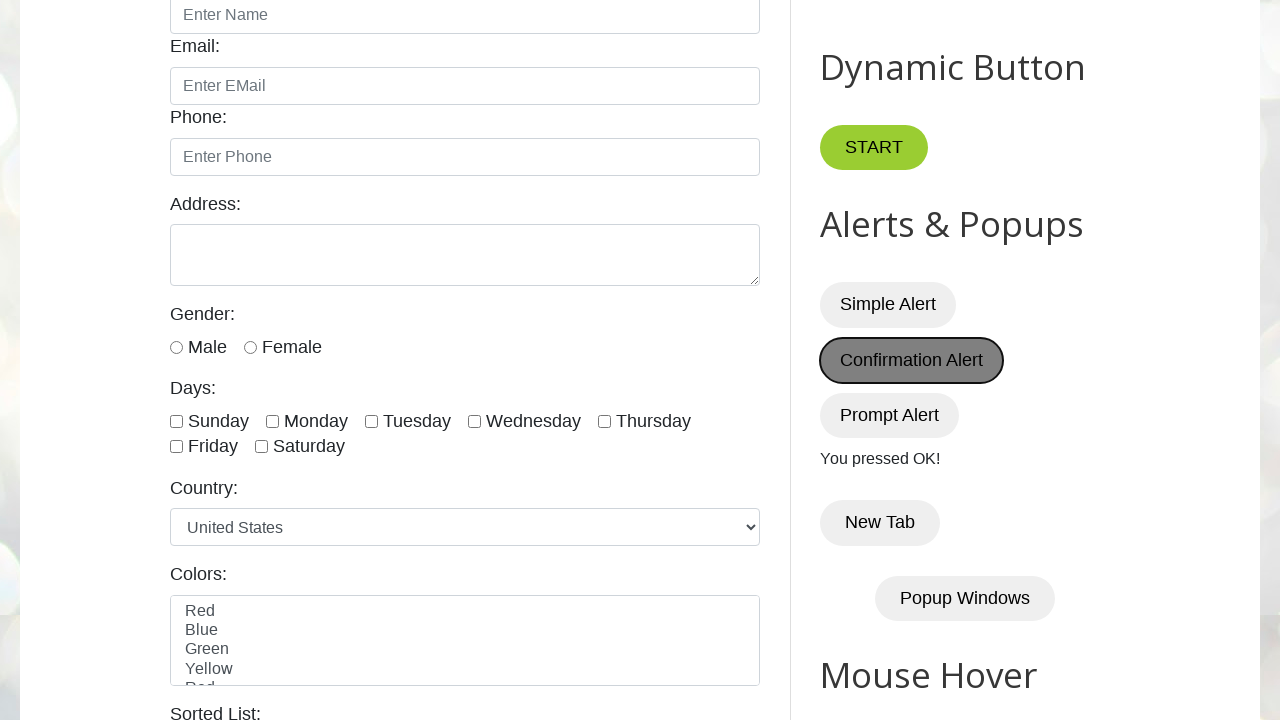

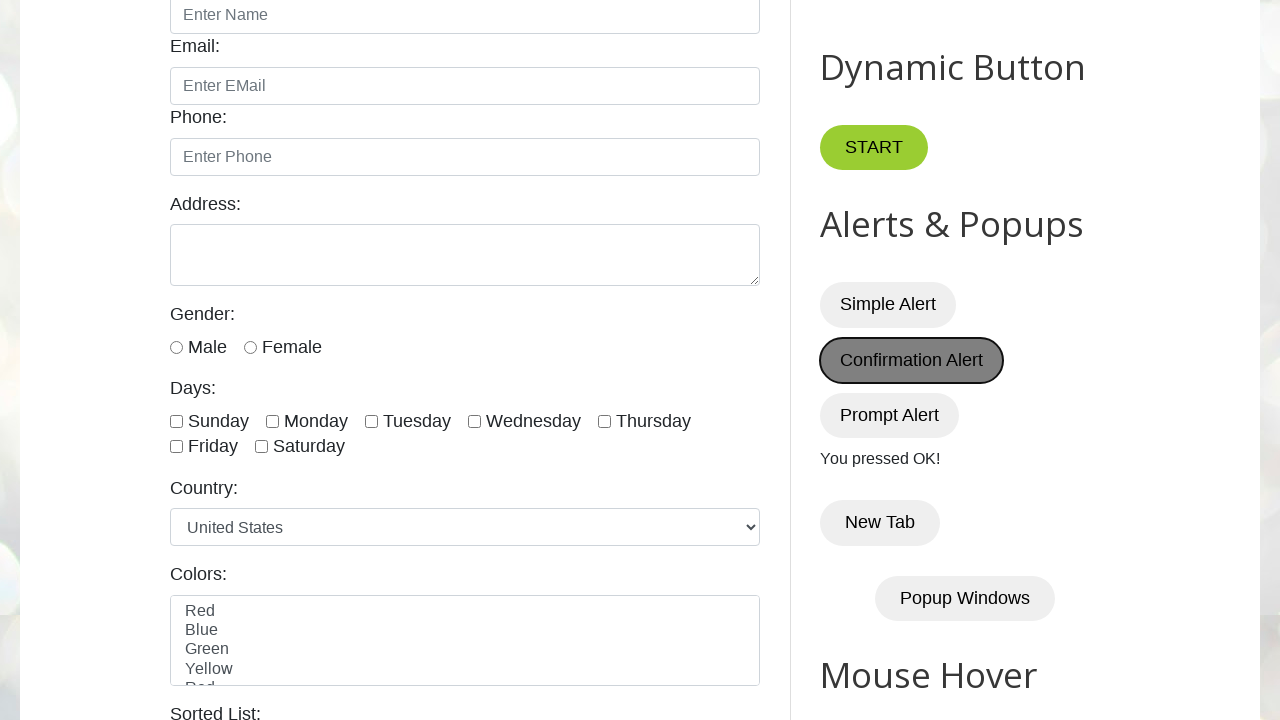